Tests radio button interactions on a demo page by selecting different radio button options including browser choice, city, and age group

Starting URL: https://www.leafground.com/radio.xhtml

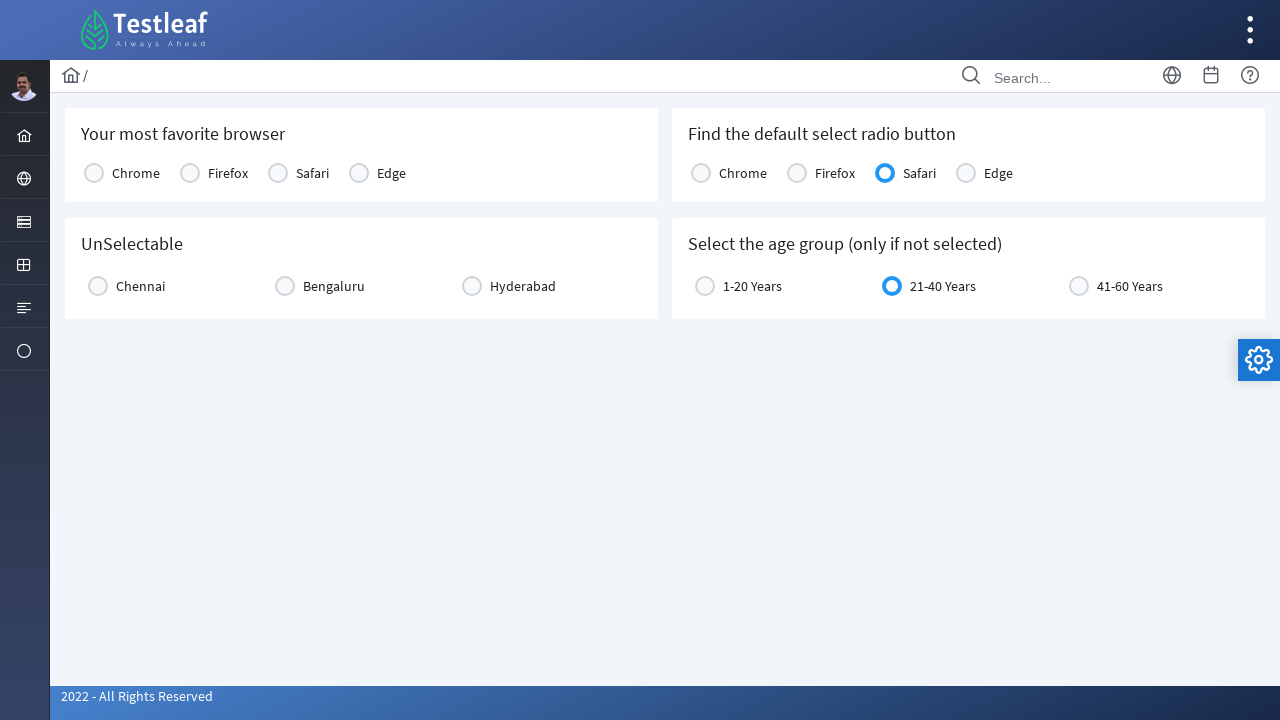

Selected Chrome browser radio button at (136, 173) on xpath=(//td/label[text()='Chrome'])[1]
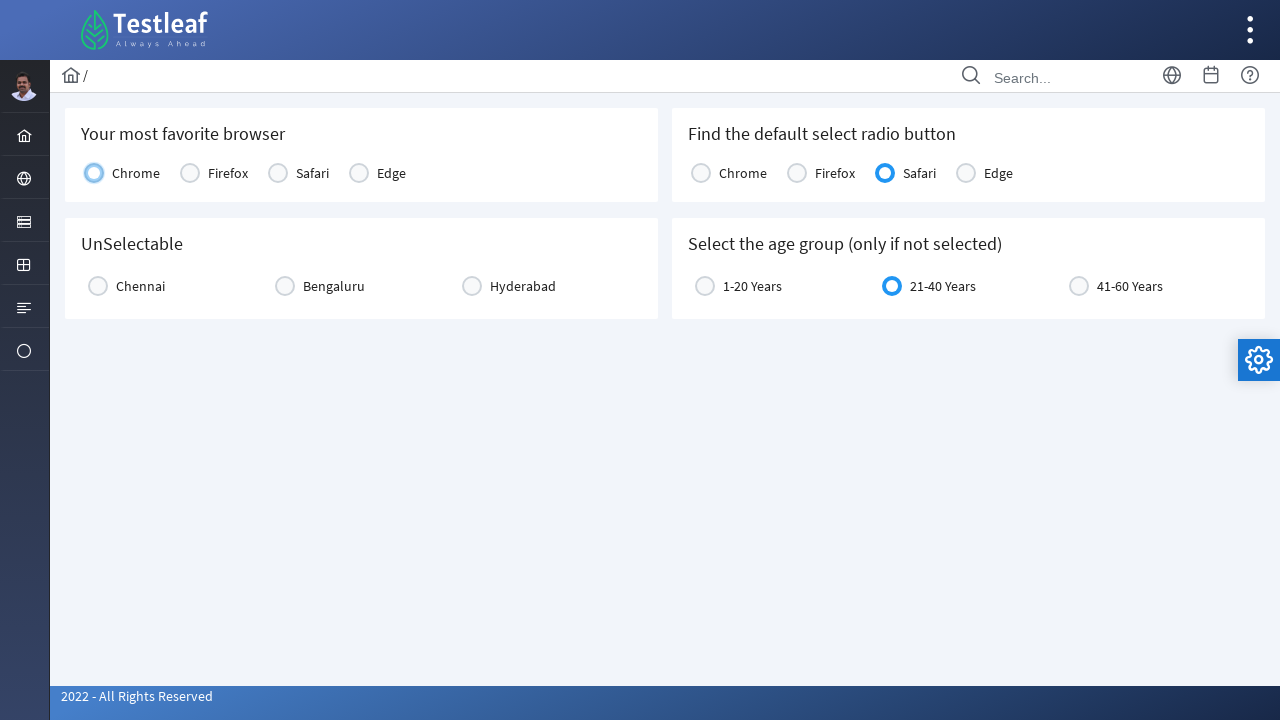

Selected Bengaluru city radio button at (334, 286) on xpath=//label[text()='Bengaluru']
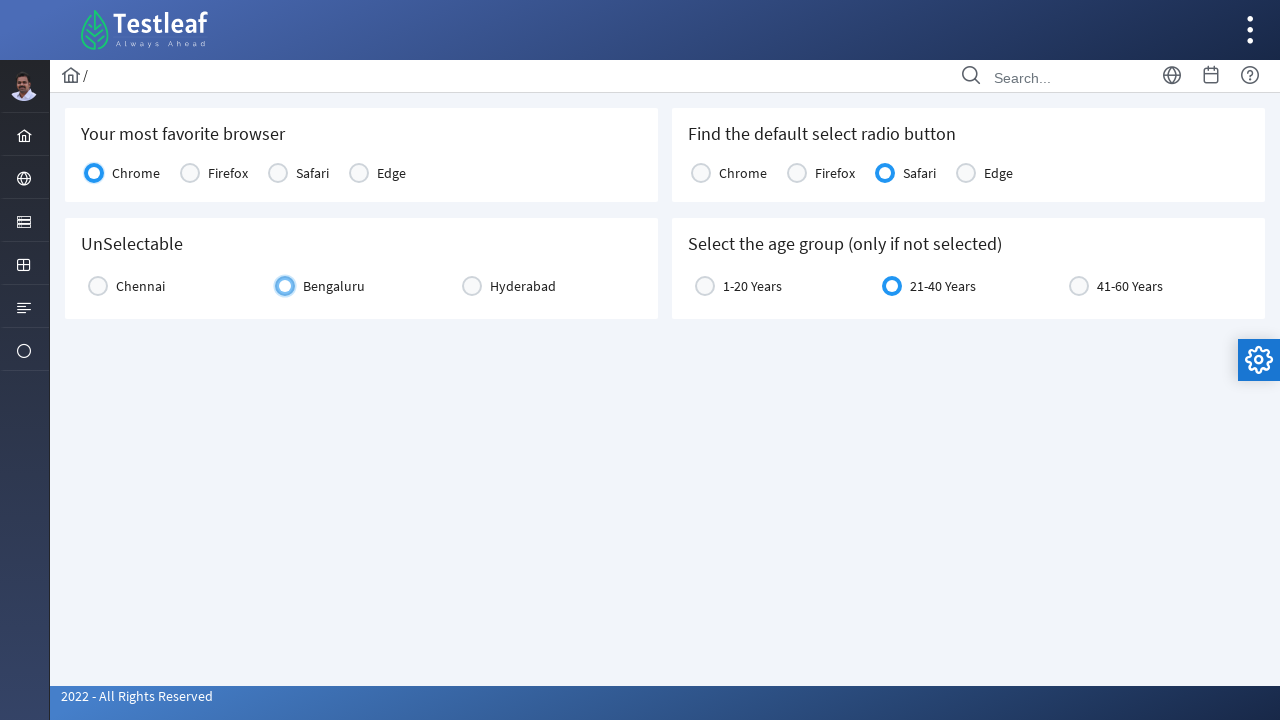

Verified default selected Safari radio button is present
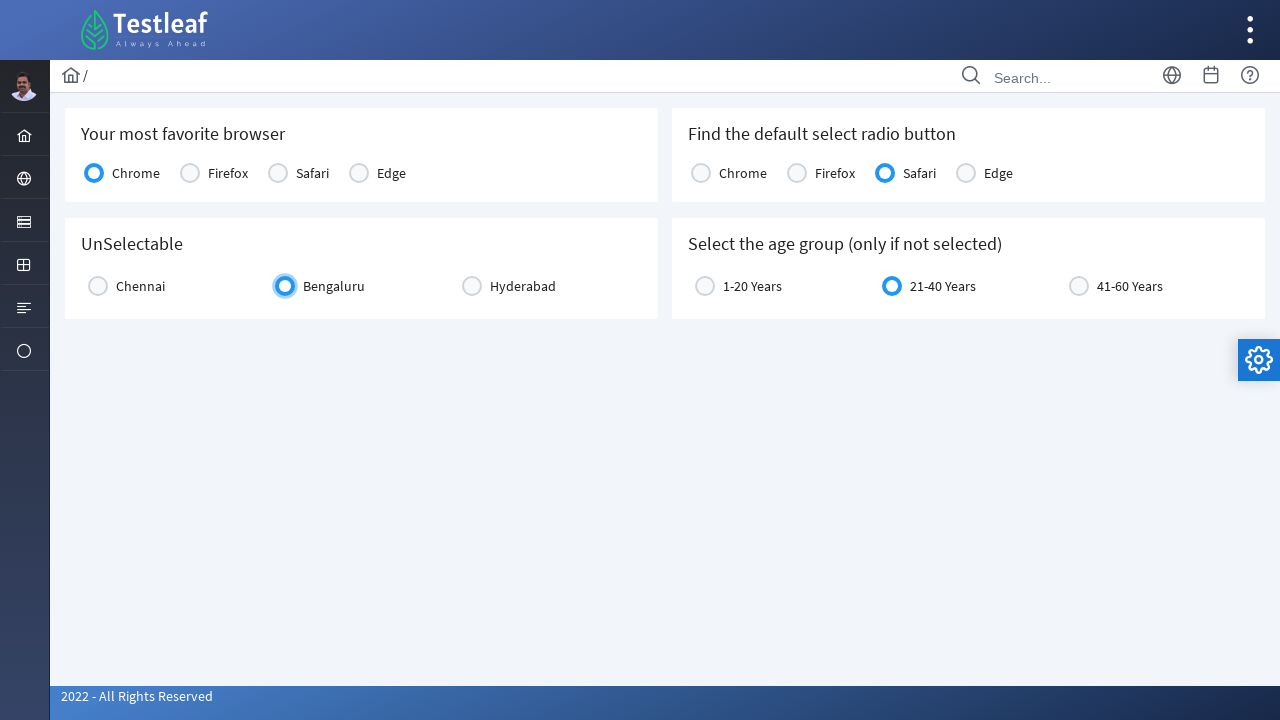

Verified age group radio button '21-40 Years' is present
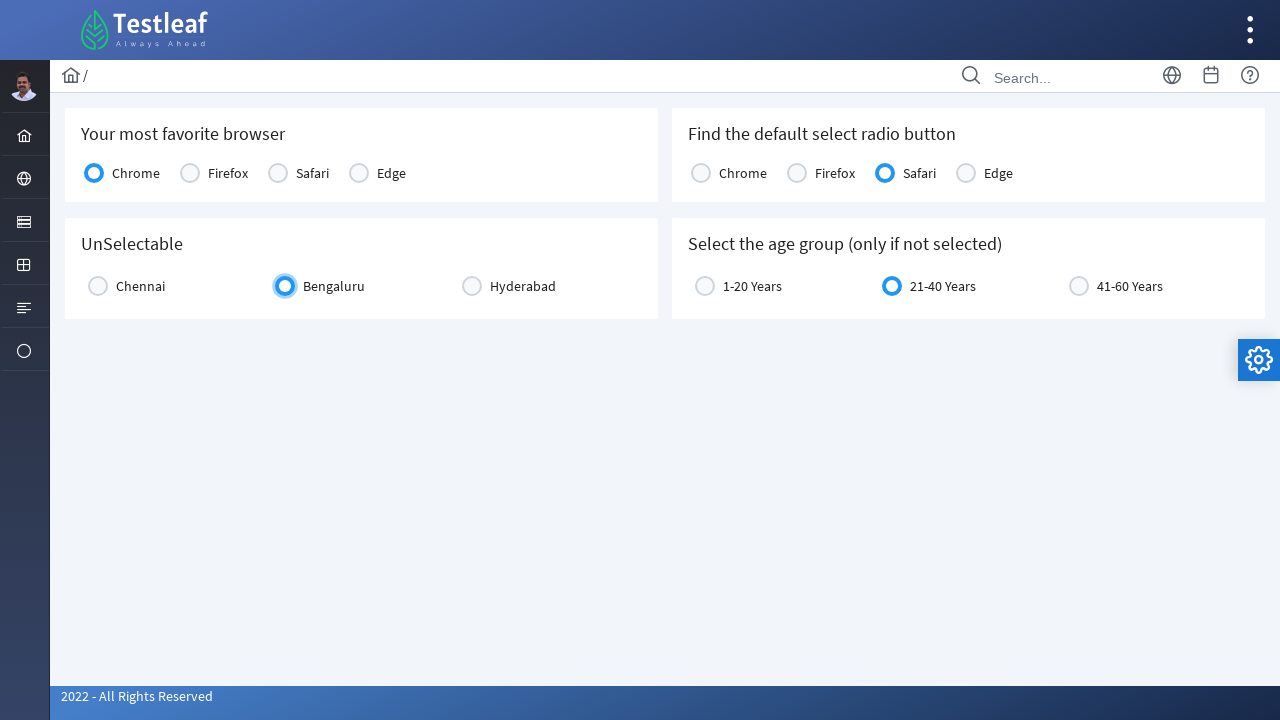

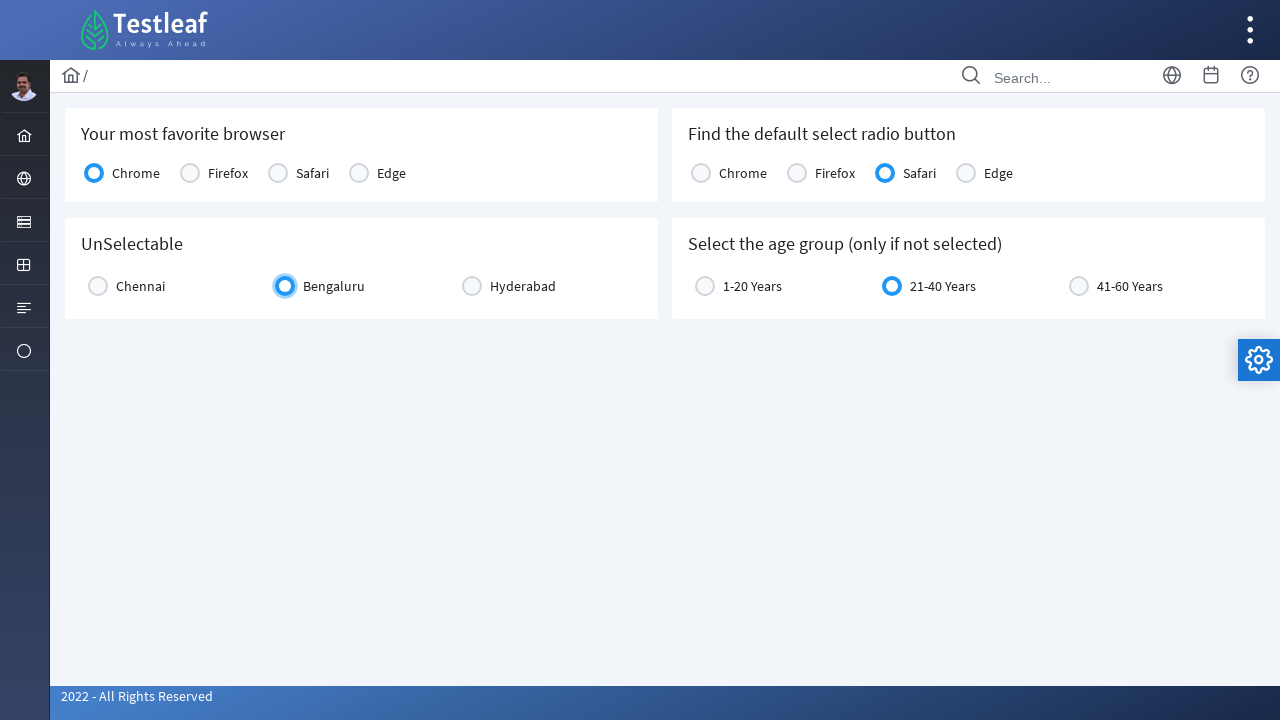